Navigates to Challenging DOM page and verifies that the table headers contain expected values

Starting URL: https://the-internet.herokuapp.com

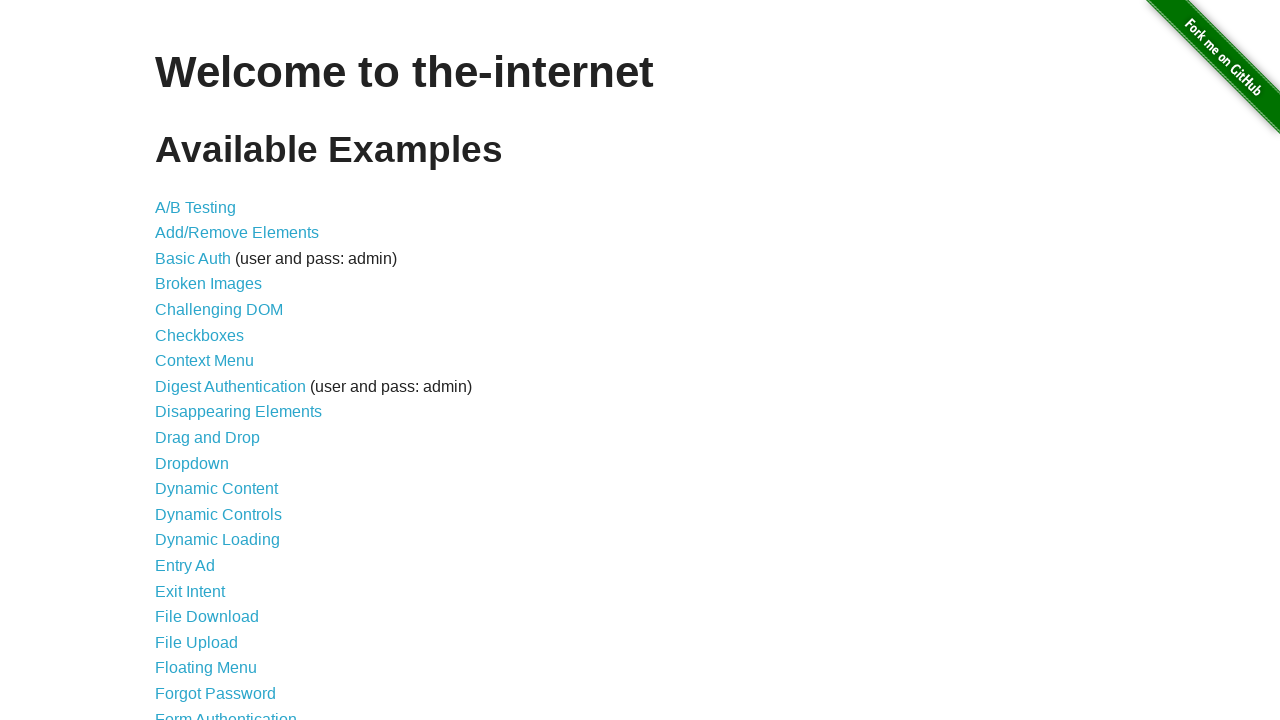

Clicked on Challenging DOM link at (219, 310) on a:has-text('Challenging DOM')
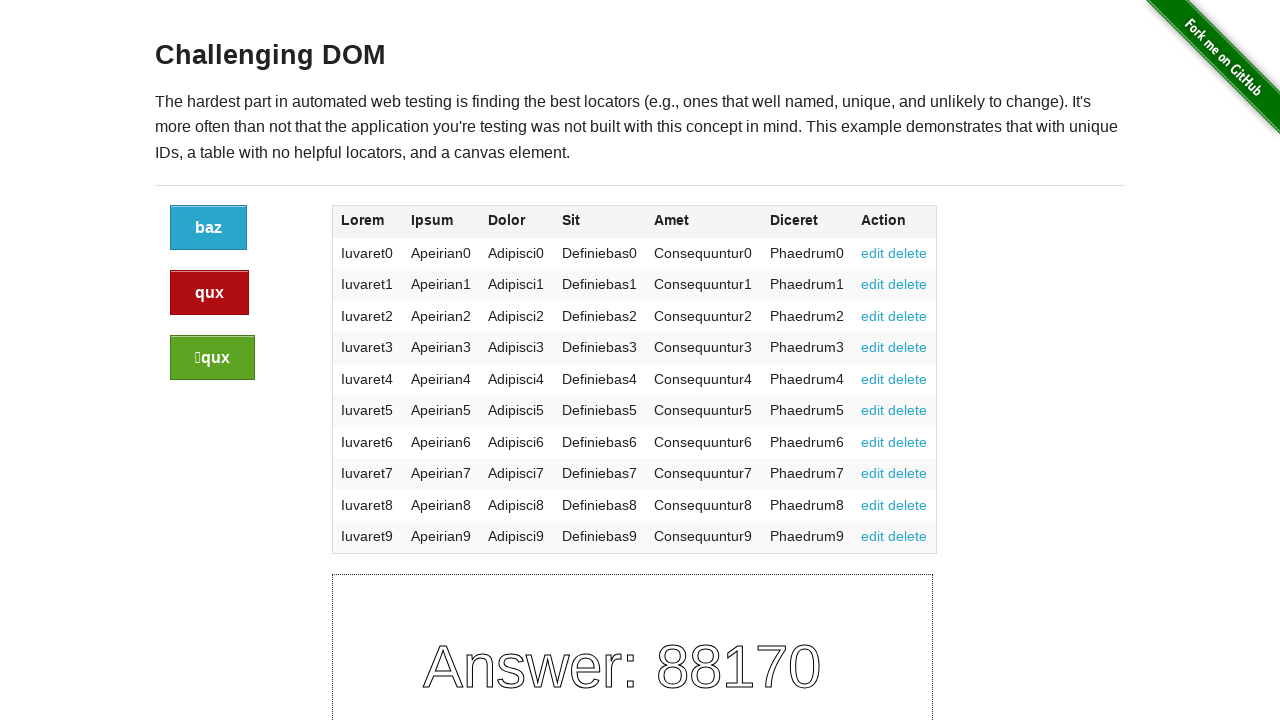

Table headers are now visible
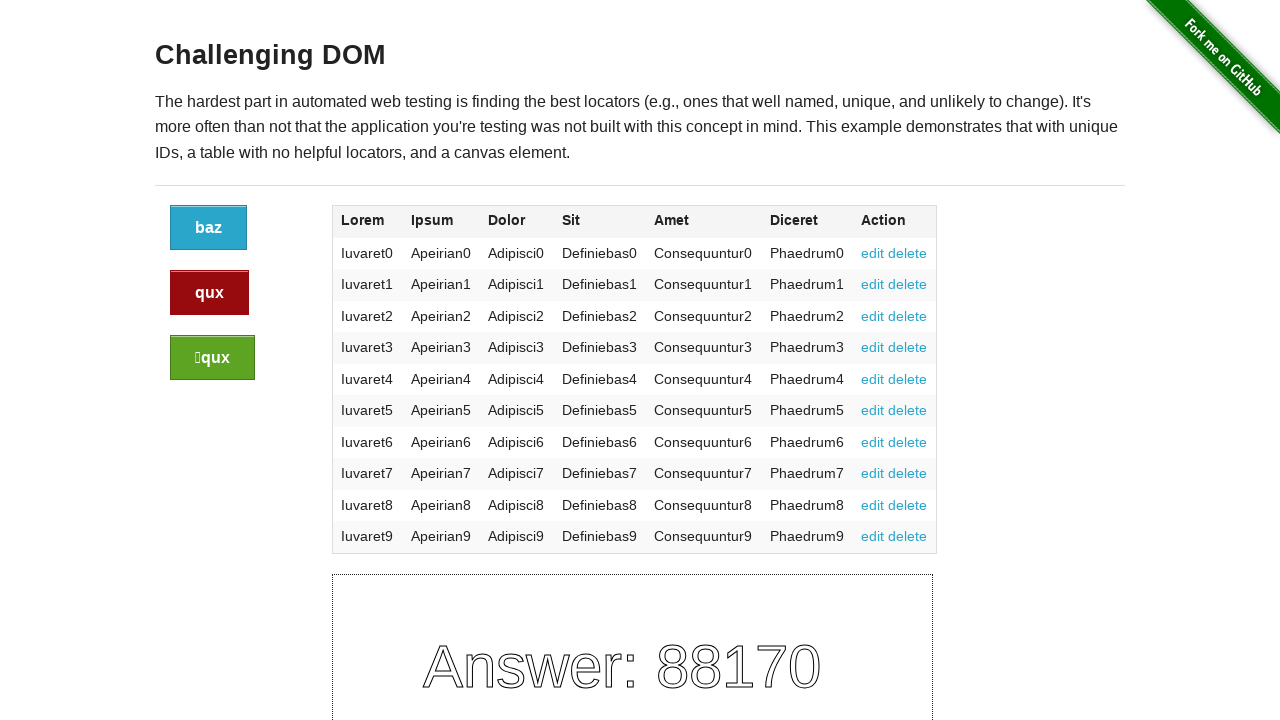

Retrieved 7 table headers
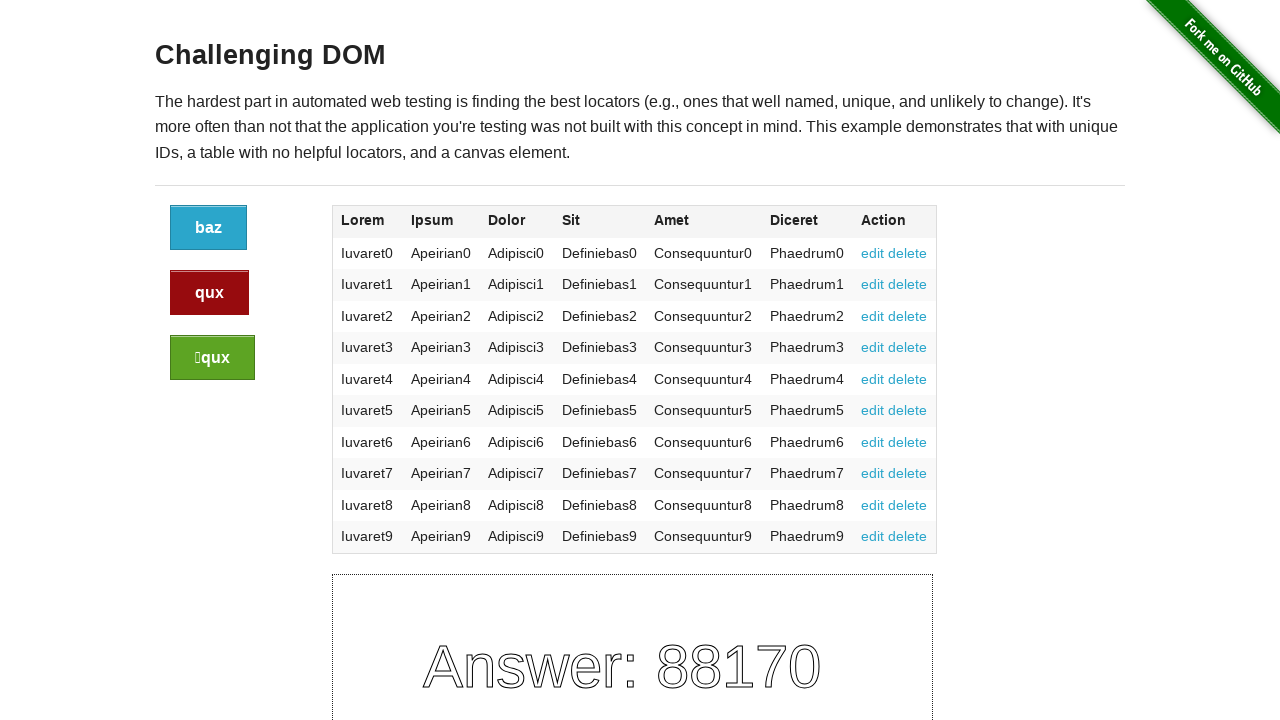

Verified all table headers contain expected values
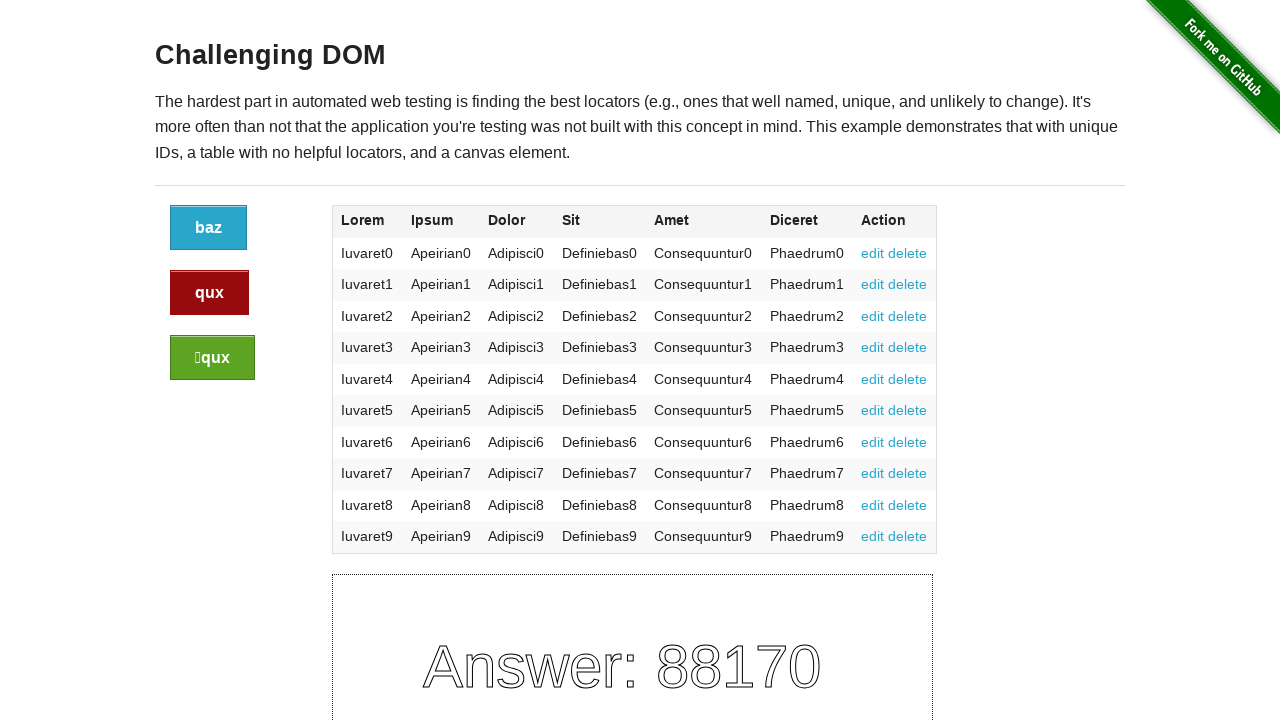

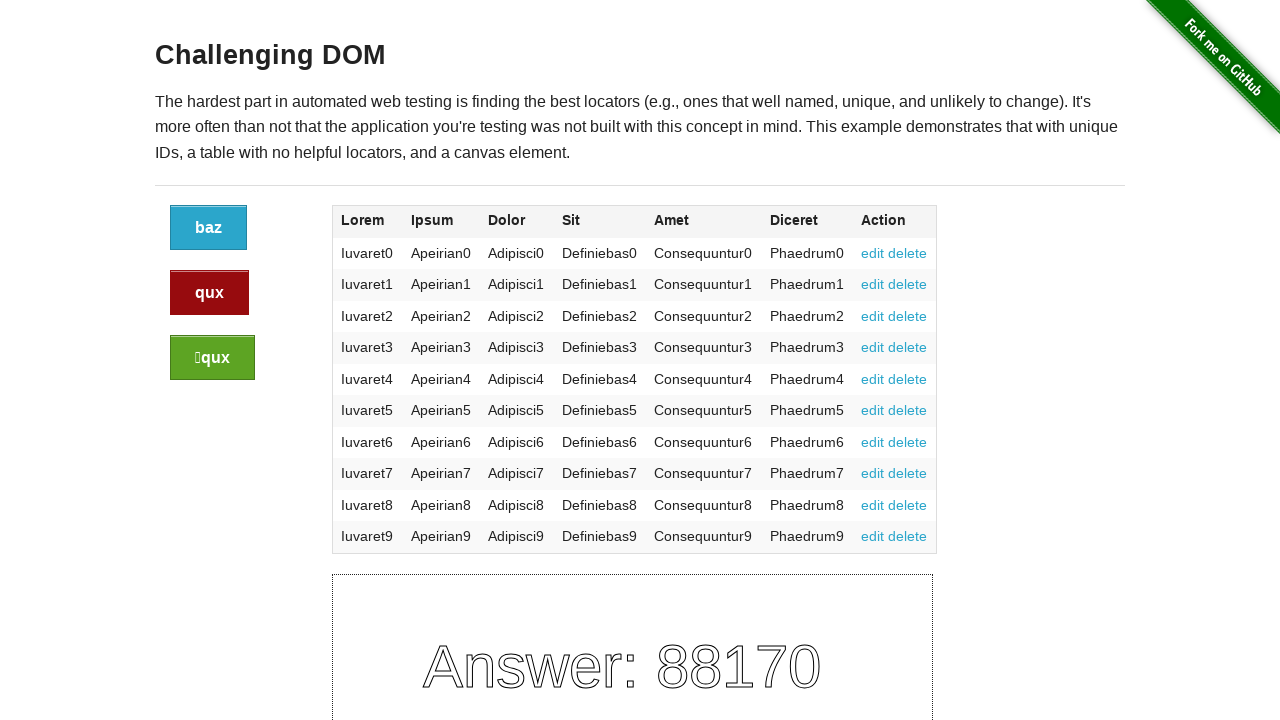